Tests JavaScript prompt alert by entering text and accepting the alert

Starting URL: https://the-internet.herokuapp.com/javascript_alerts

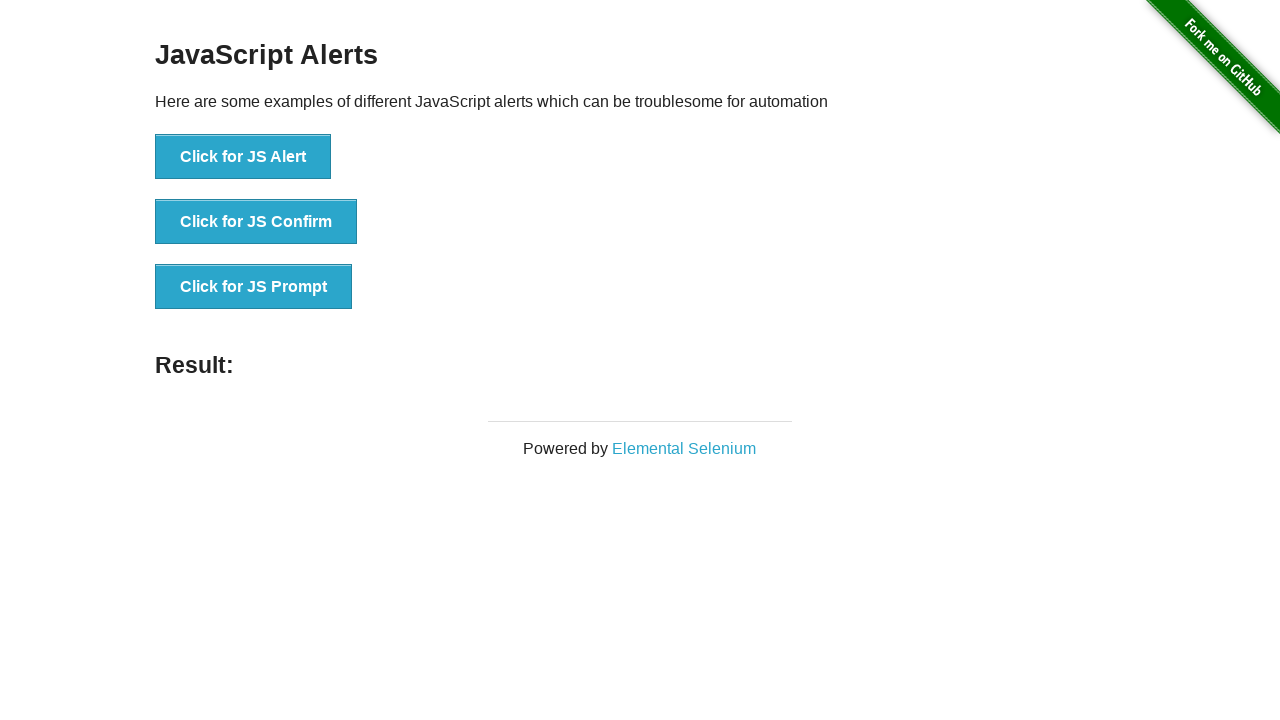

Set up dialog handler to accept prompt with text 'Hello'
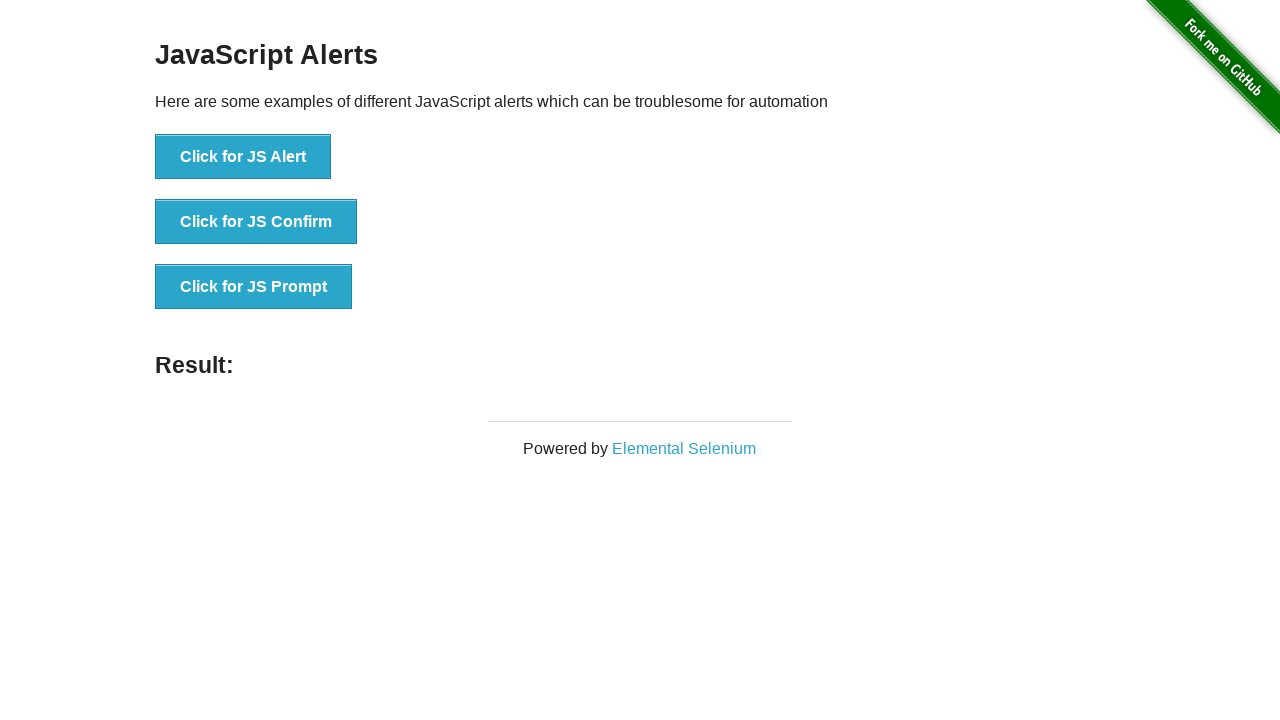

Clicked JavaScript prompt button at (254, 287) on button[onclick='jsPrompt()']
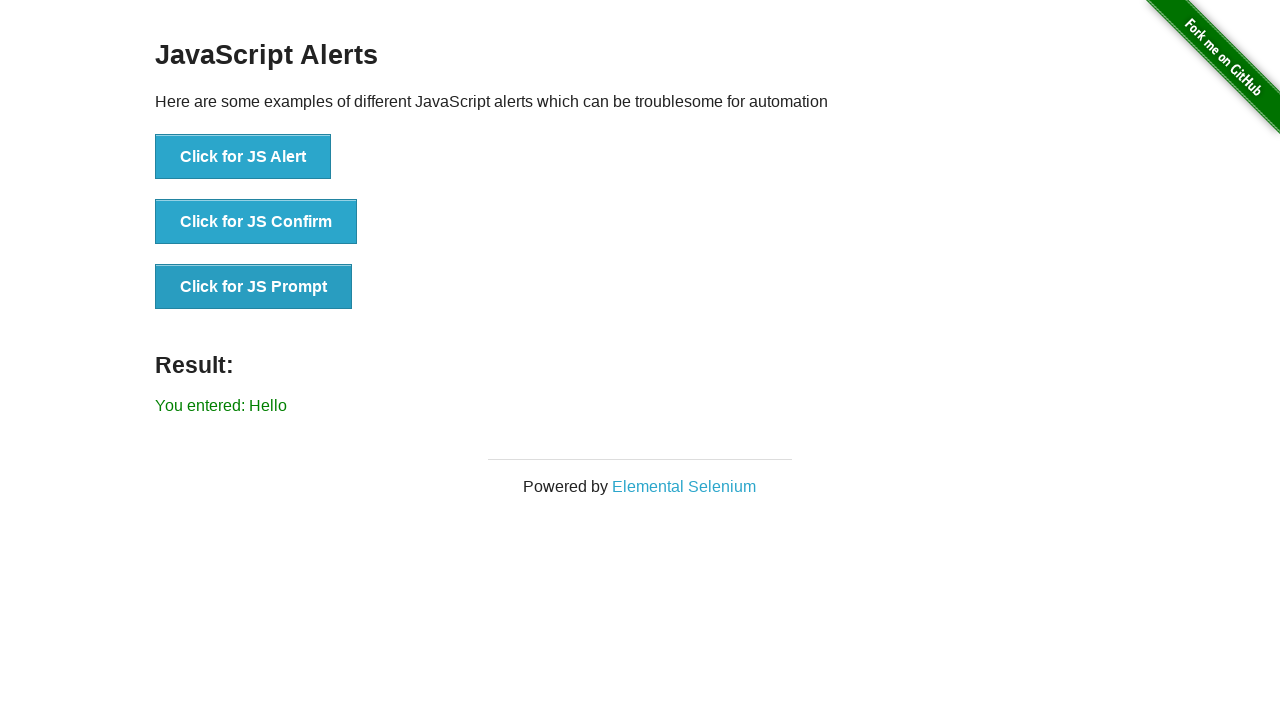

Verified result message 'You entered: Hello' appeared
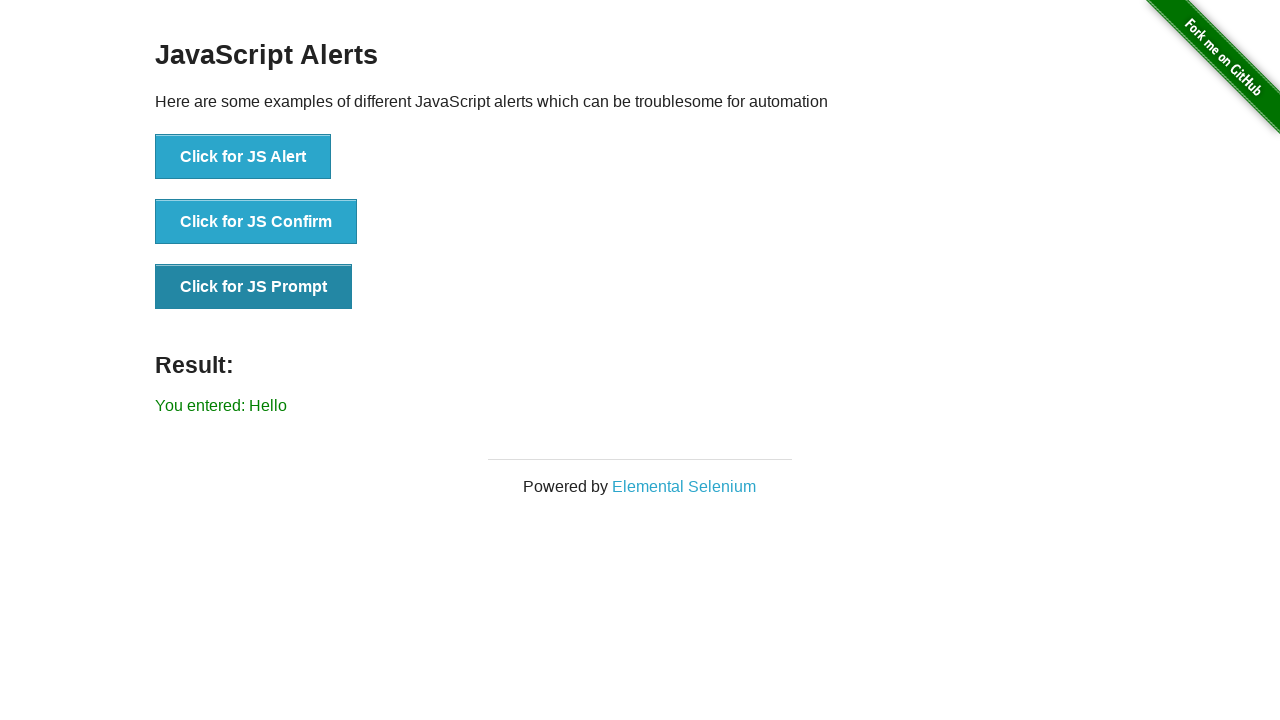

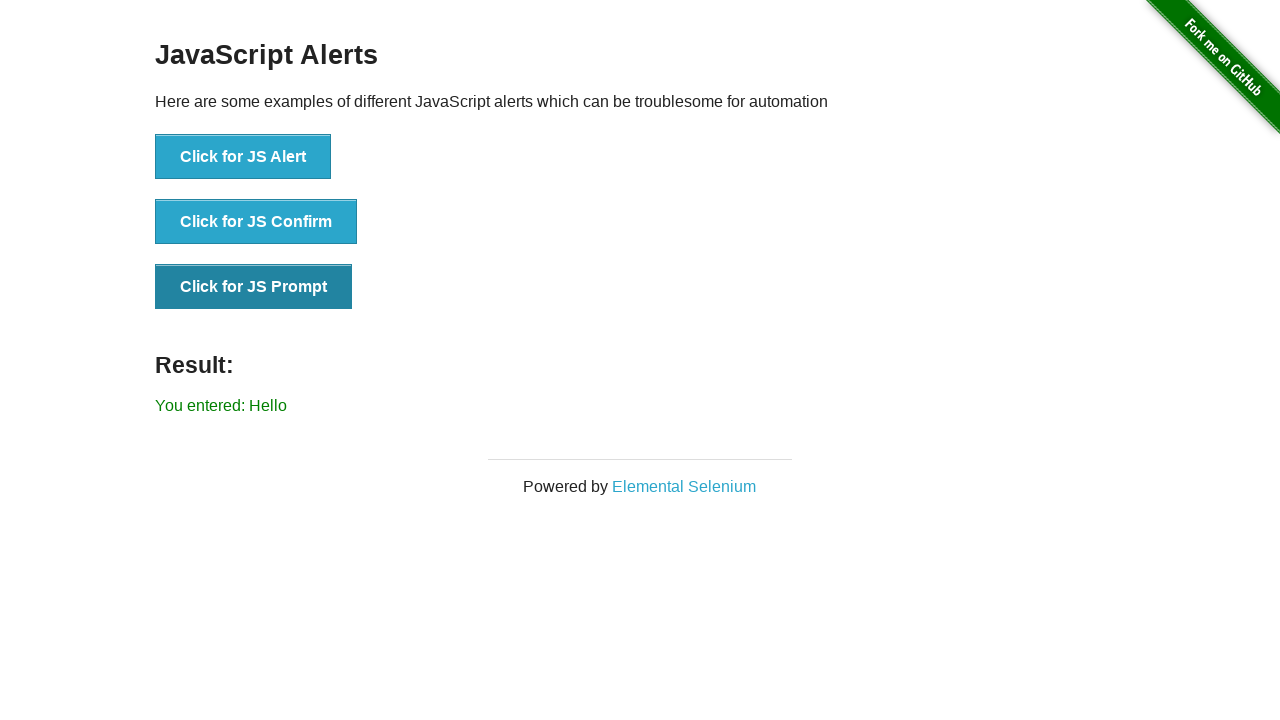